Tests floating menu functionality by scrolling the page and clicking menu items

Starting URL: https://the-internet.herokuapp.com/

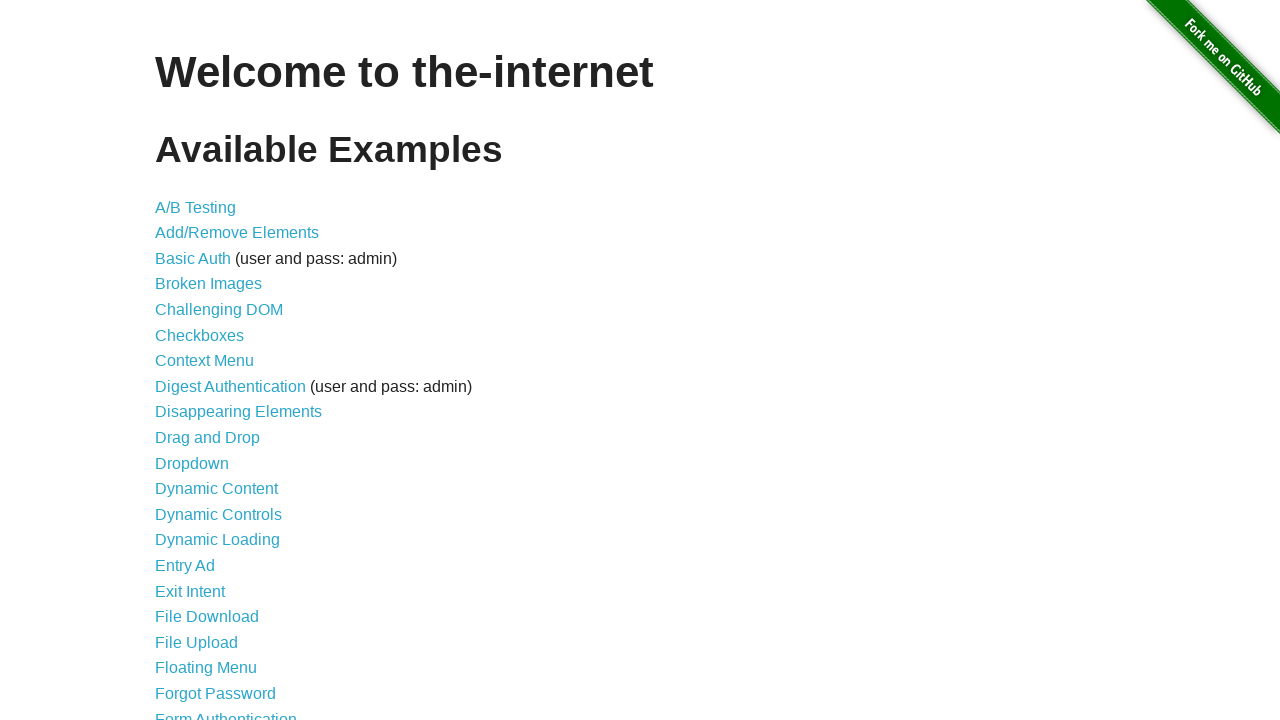

Clicked on Floating Menu link at (206, 668) on text='Floating Menu'
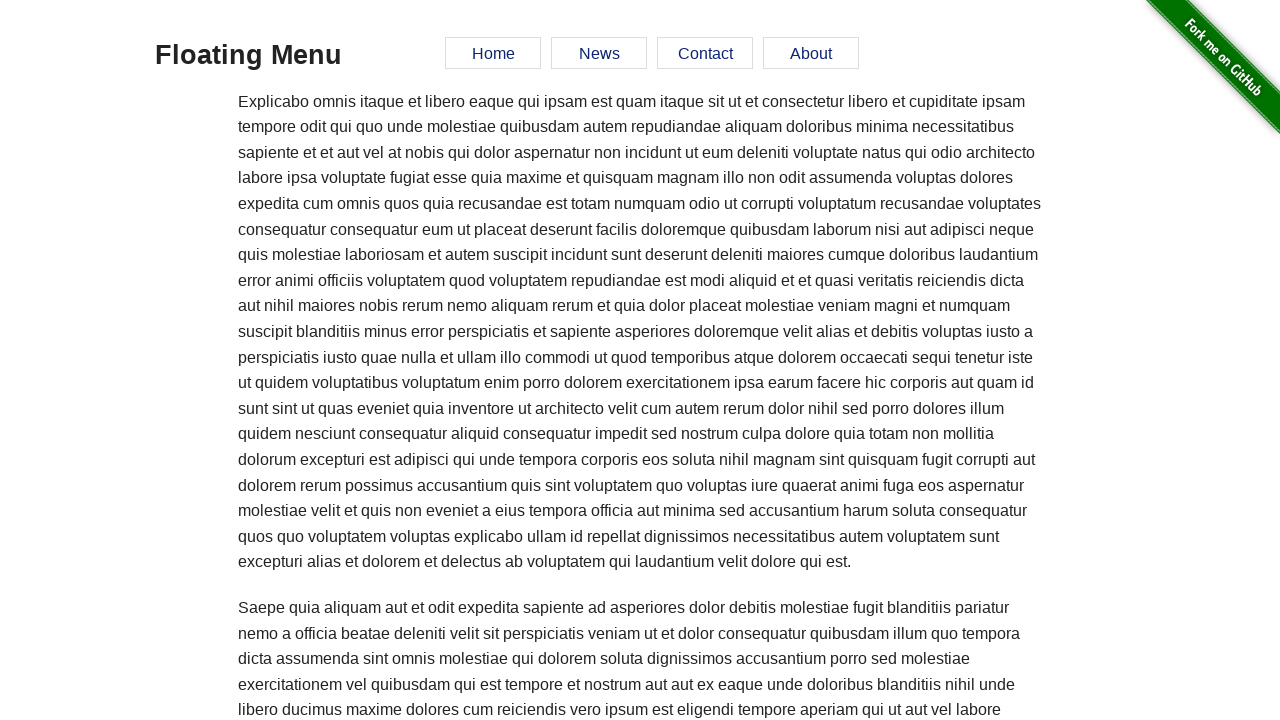

Floating Menu page loaded successfully
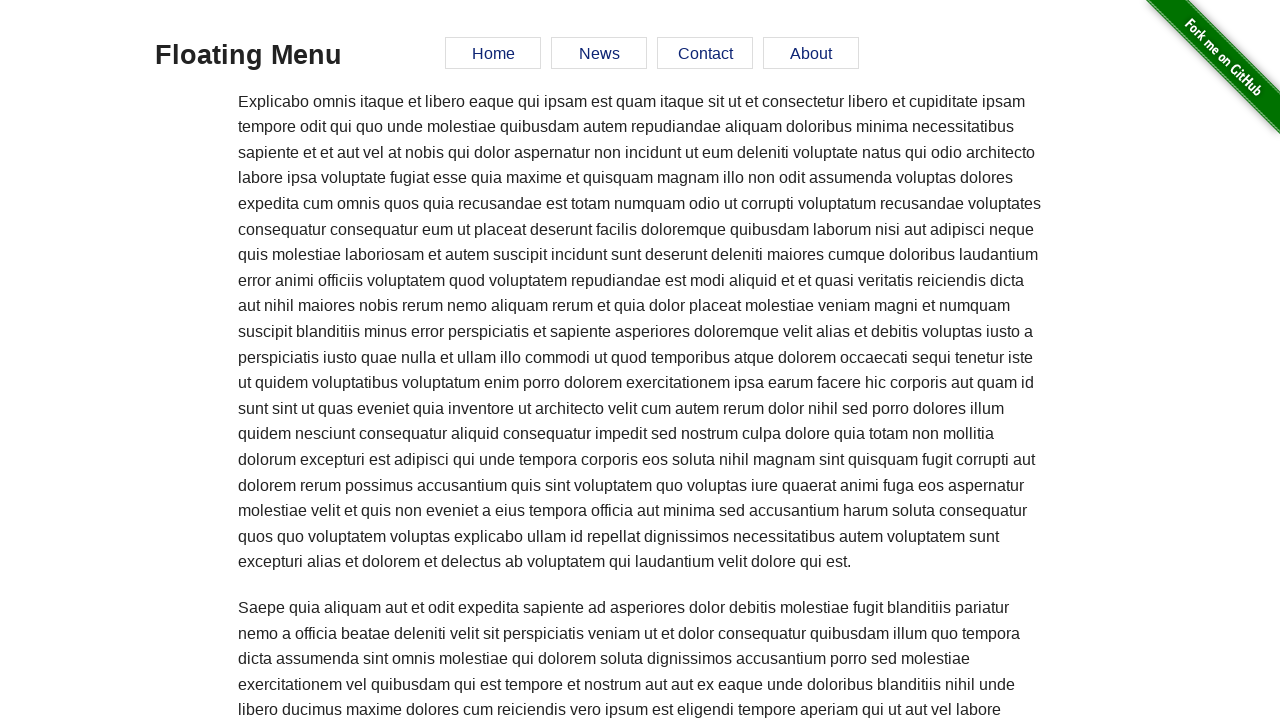

Clicked Home menu item at (493, 53) on text='Home'
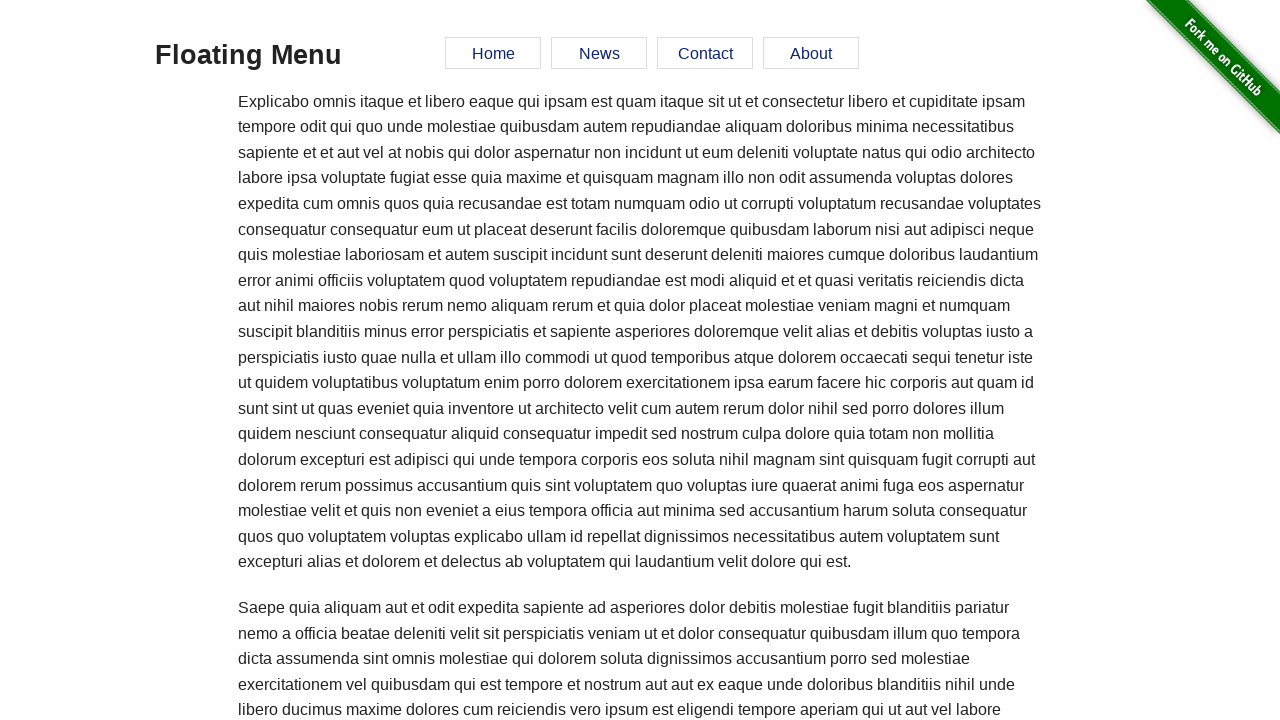

Clicked News menu item at (599, 53) on text='News'
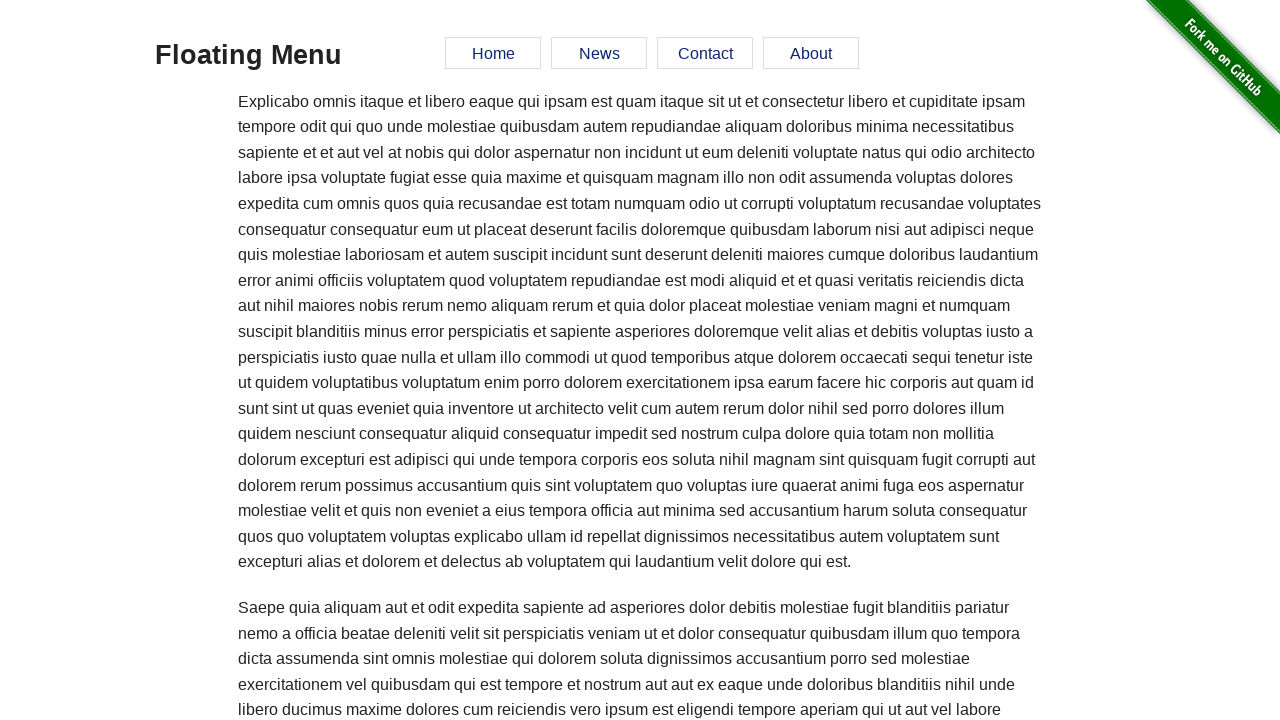

Clicked Contact menu item at (705, 53) on text='Contact'
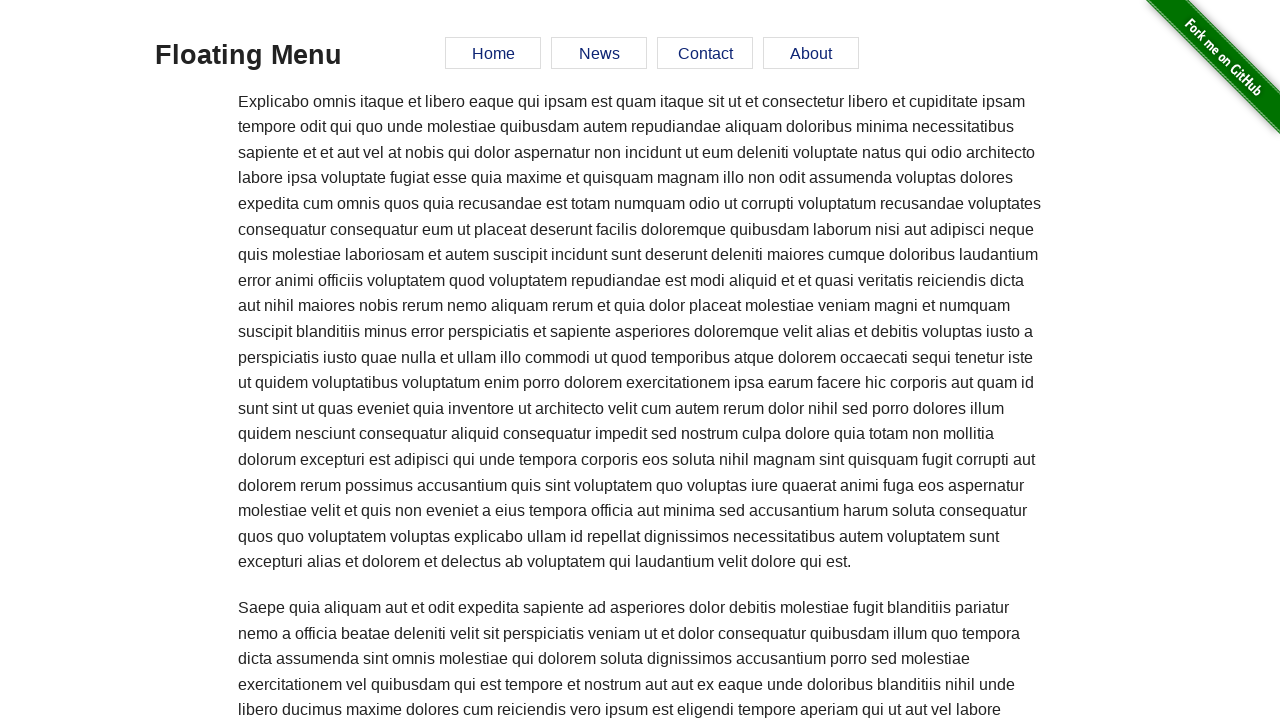

Clicked About menu item at (811, 53) on text='About'
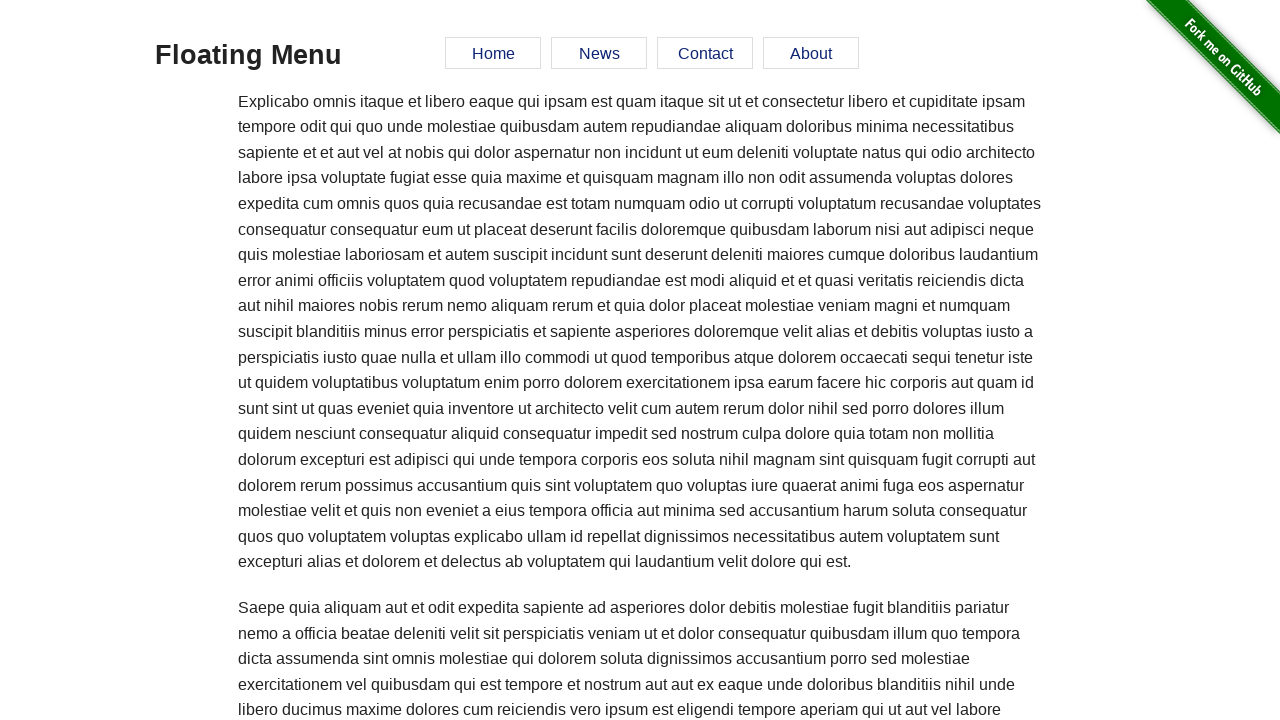

Scrolled down the page by 1000 pixels
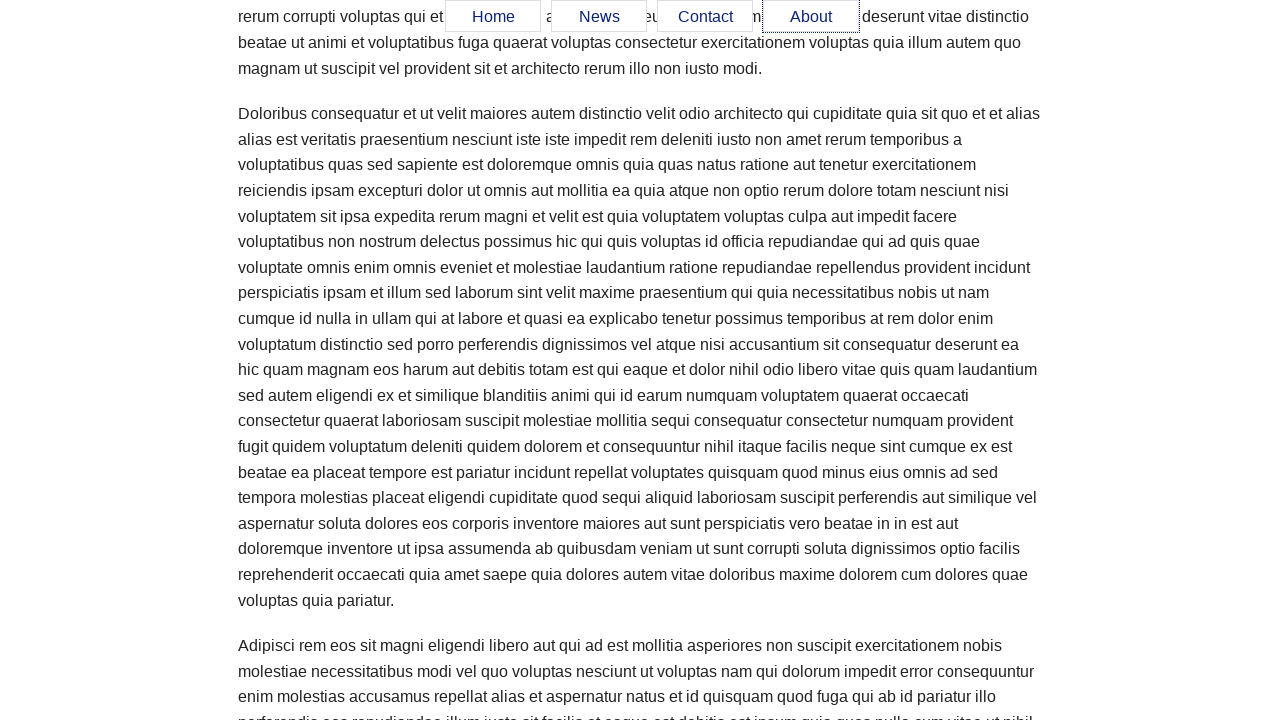

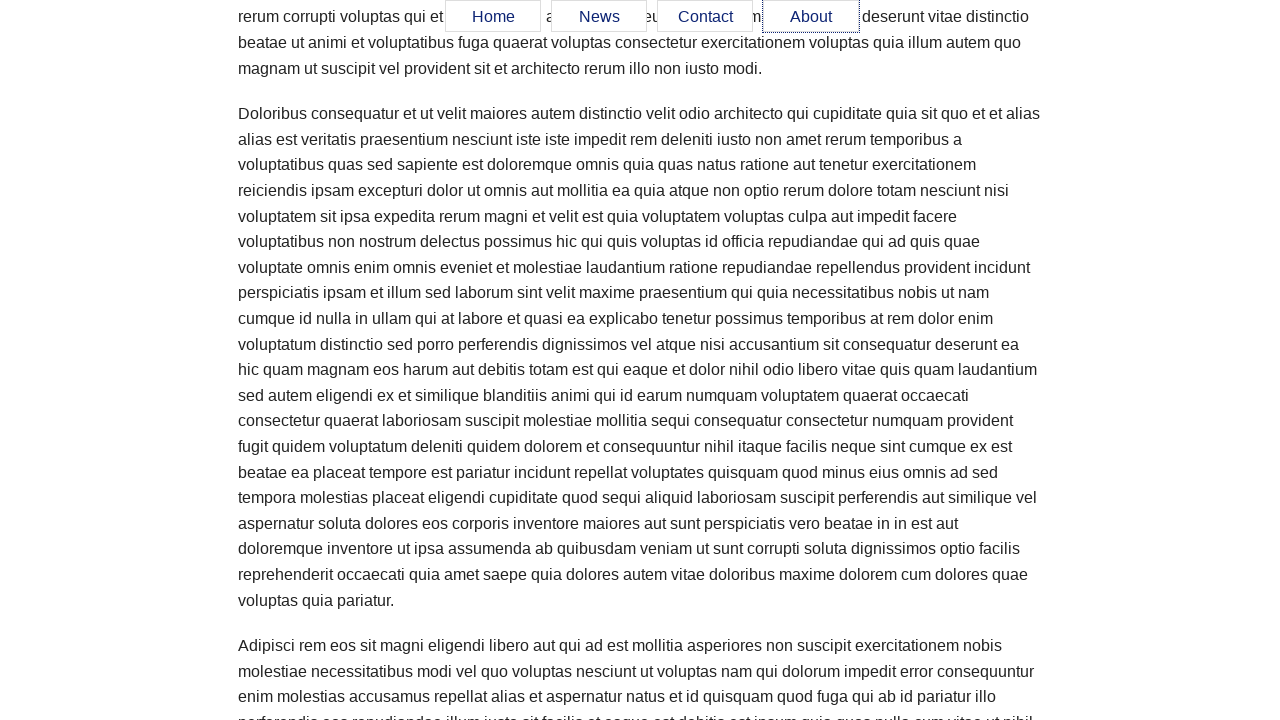